Navigates to an order registration page, maximizes the window, then navigates to Gmail homepage

Starting URL: http://brm.tremplintech.in/web_pages/ord_reg.aspx

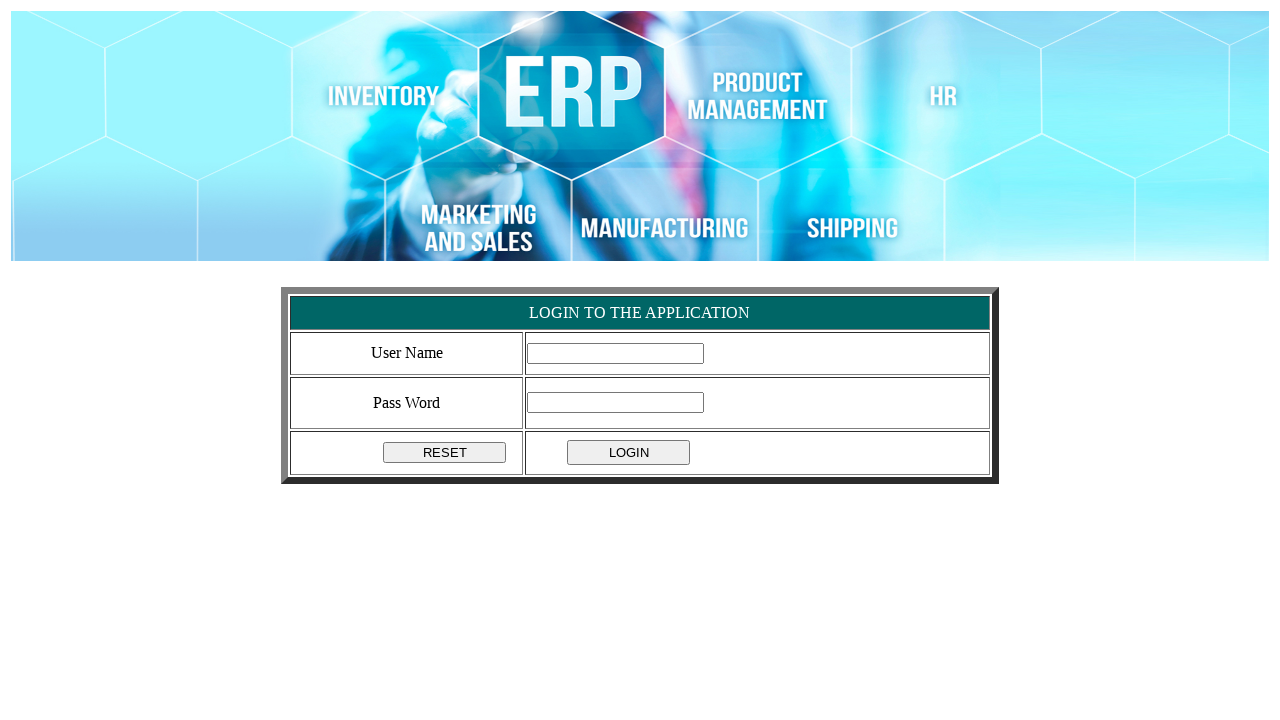

Set viewport size to 1920x1080 to maximize window
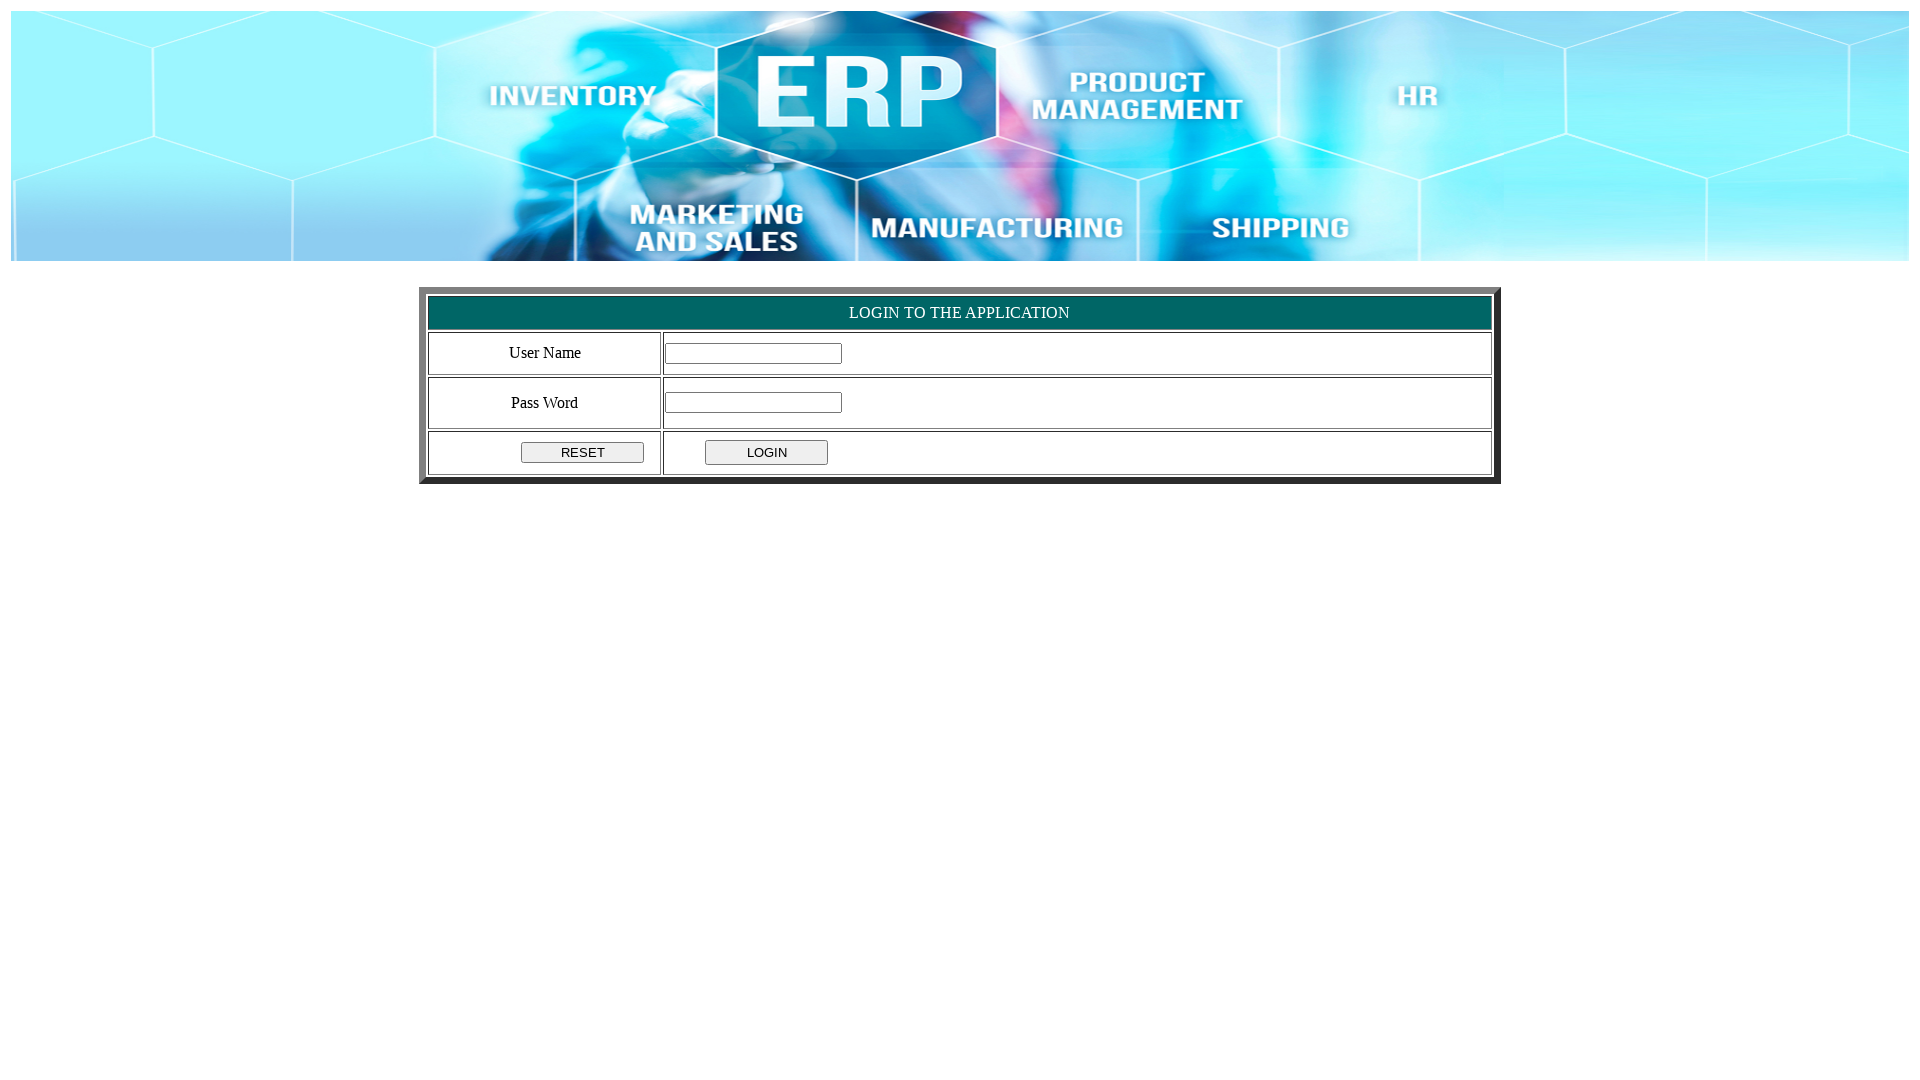

Order registration page loaded successfully
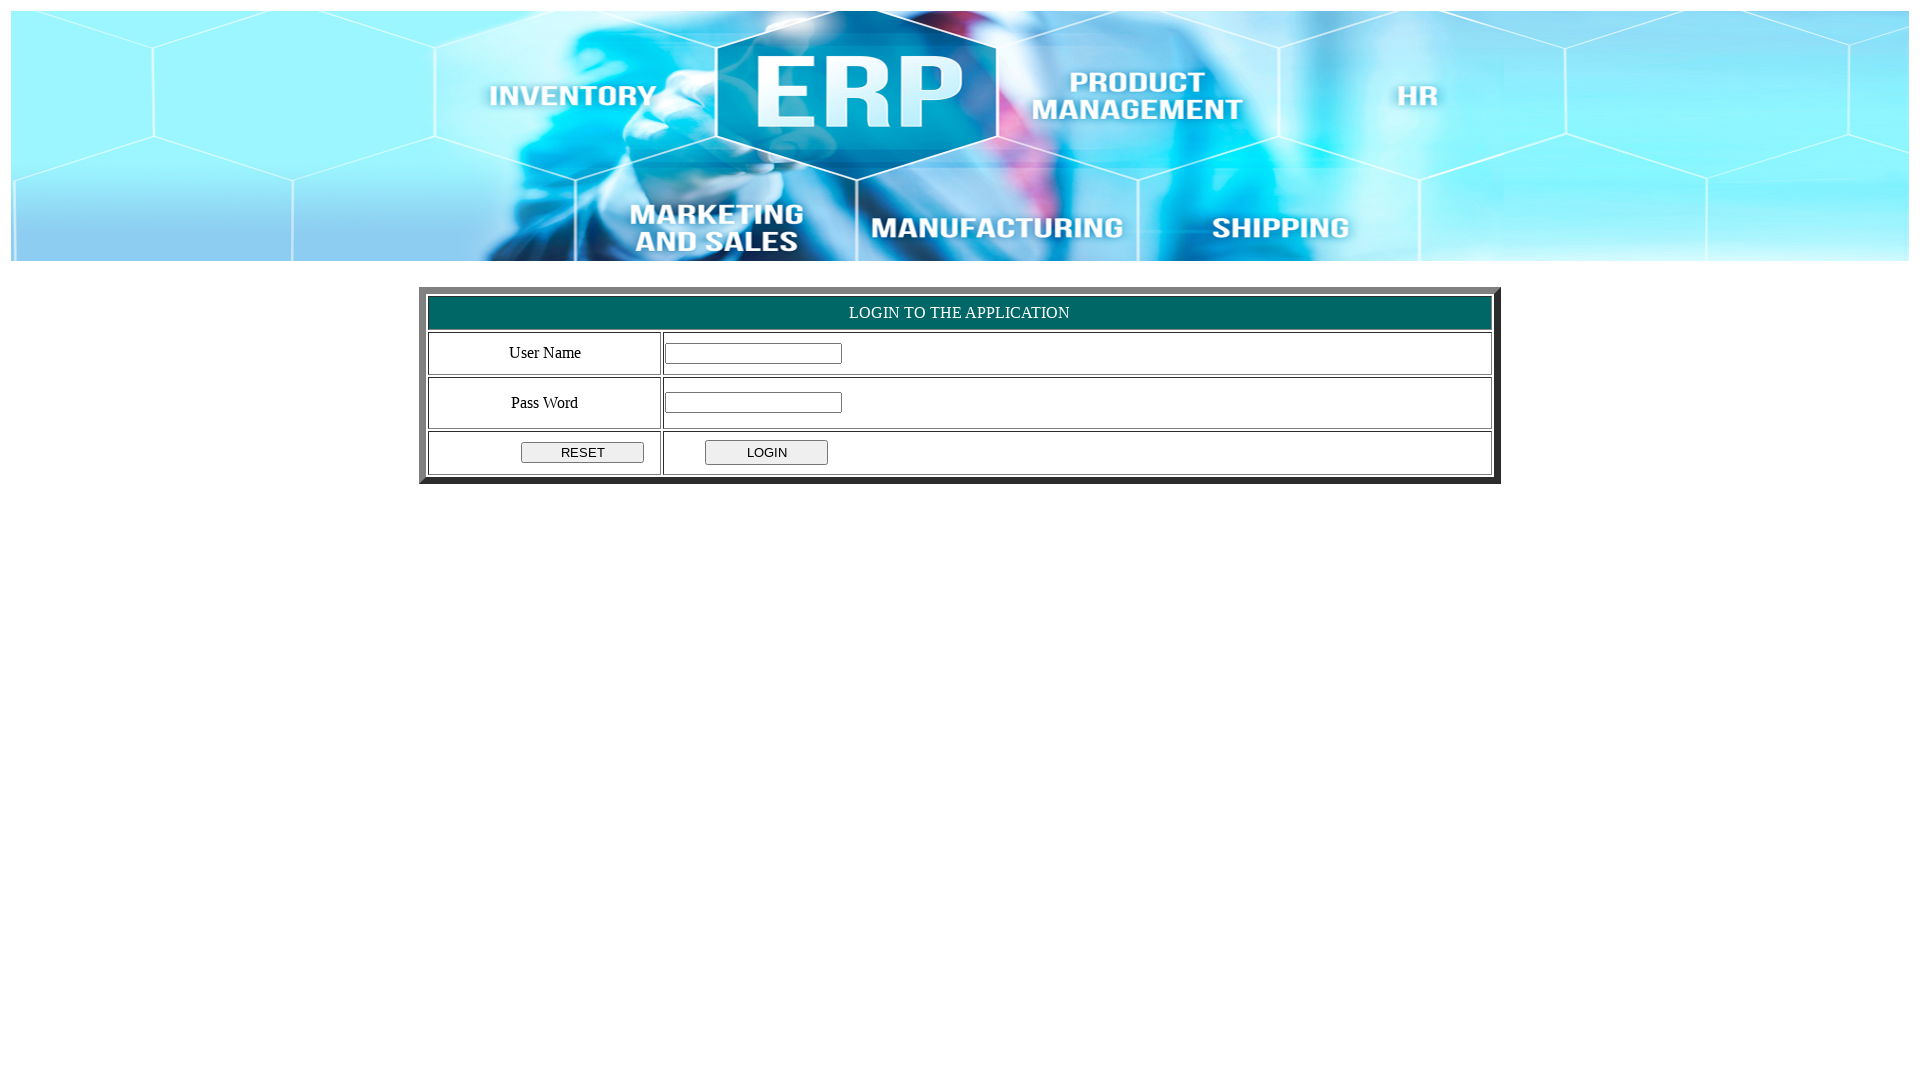

Navigated to Gmail homepage
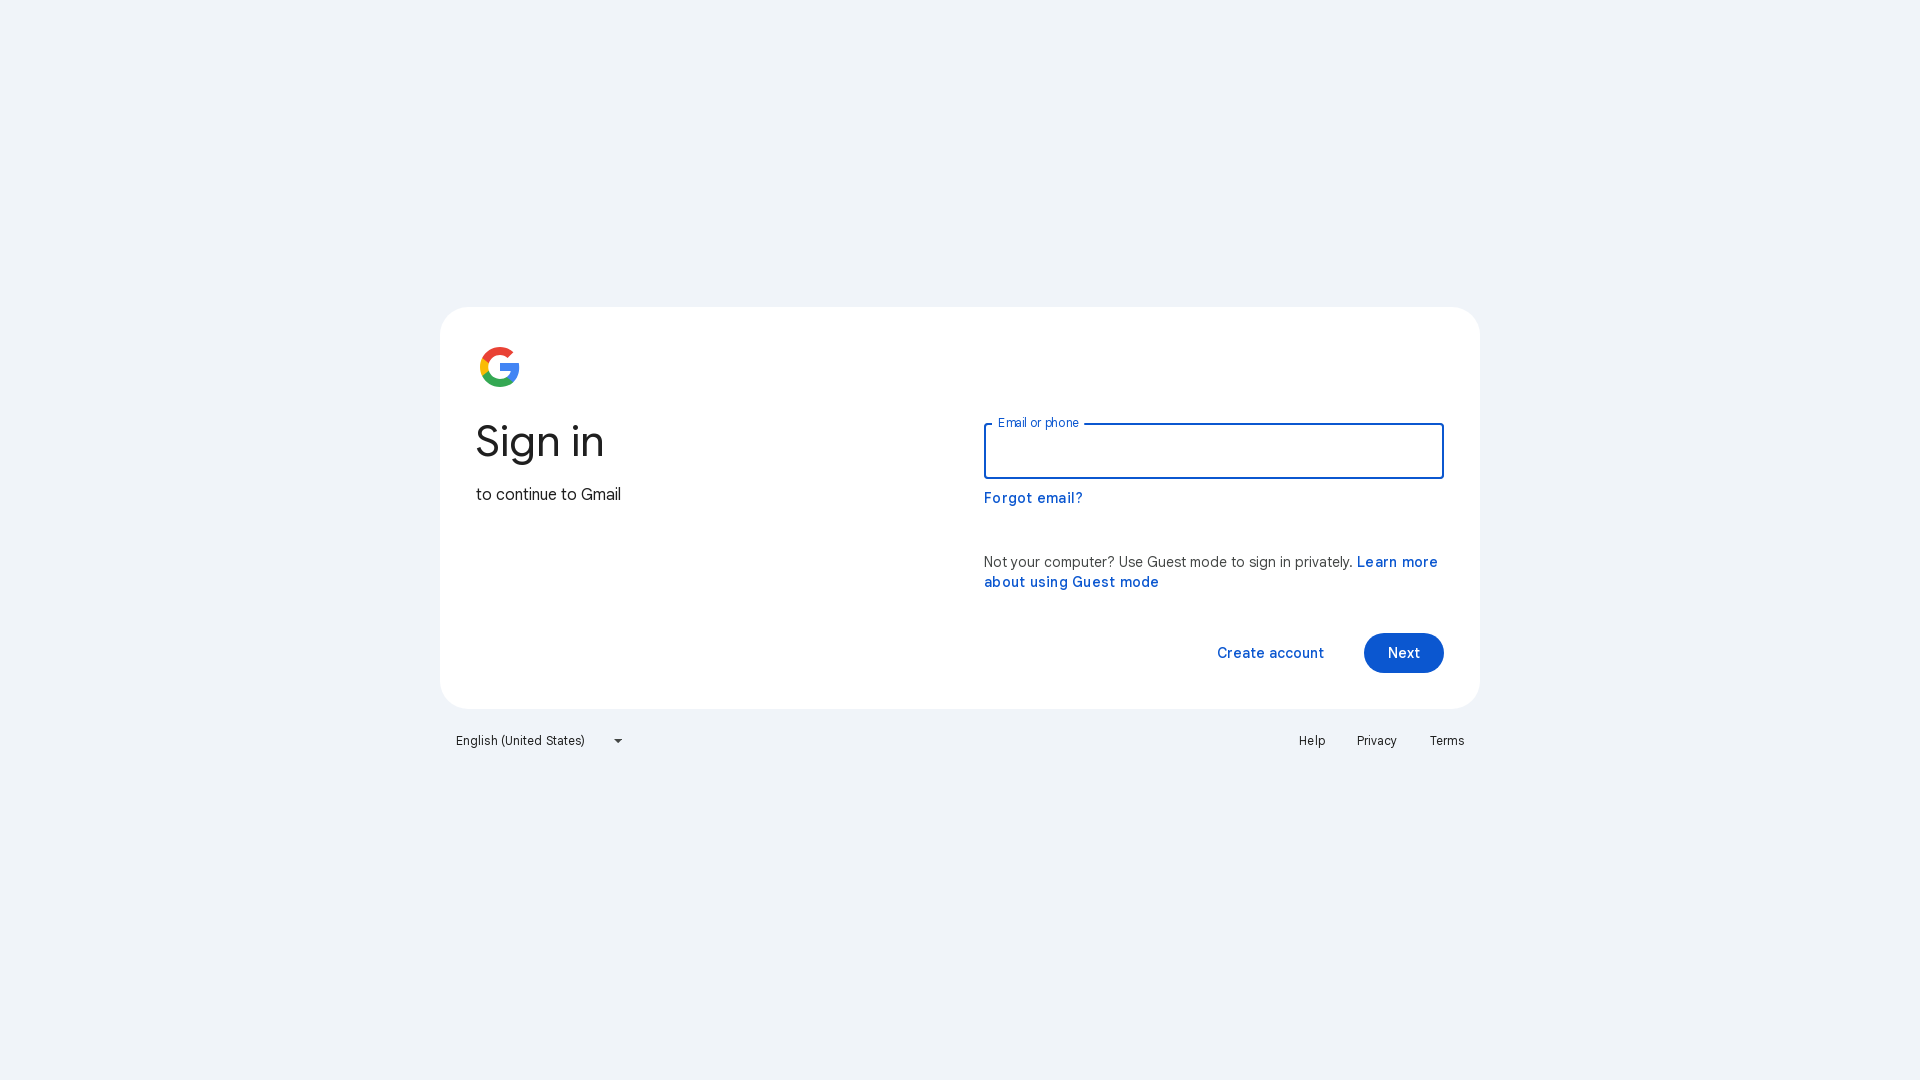

Gmail page loaded successfully
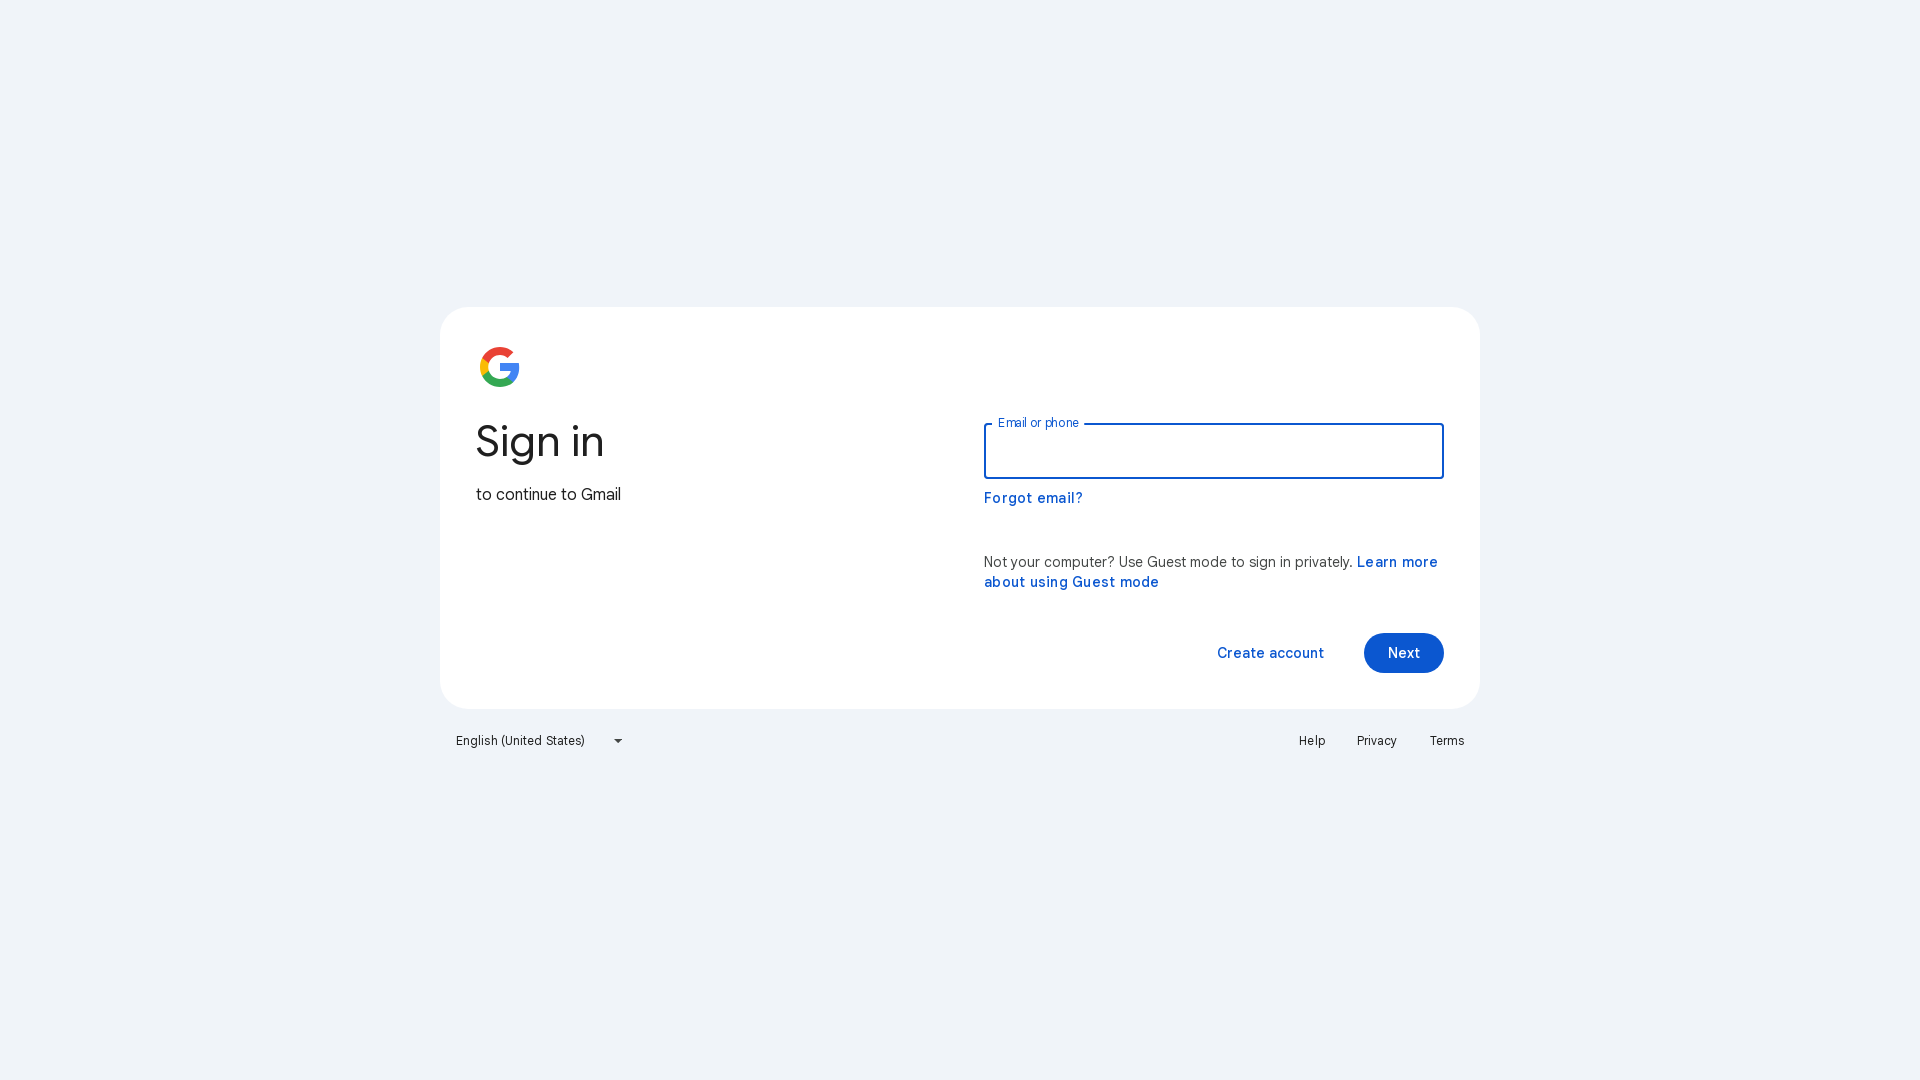

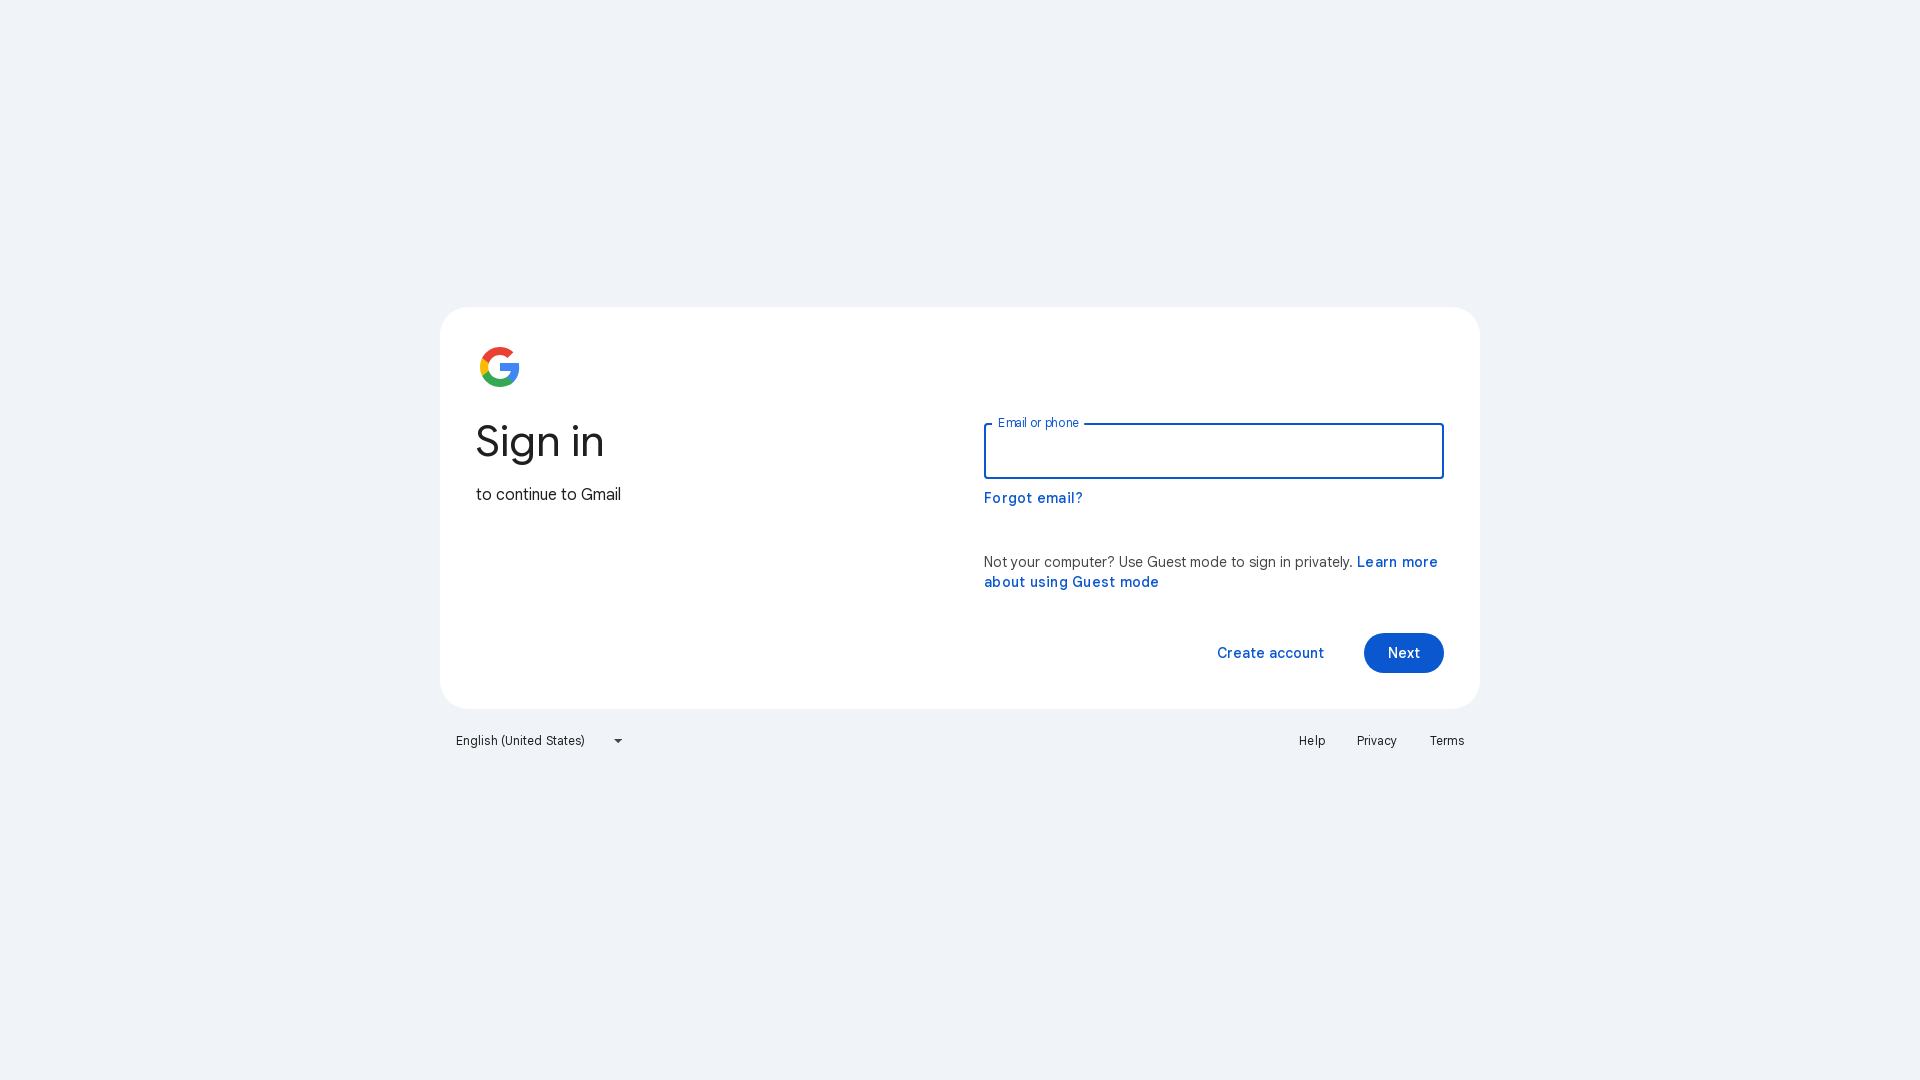